Tests tooltip functionality by hovering over an age field and verifying the tooltip text appears correctly

Starting URL: https://jqueryui.com/tooltip/

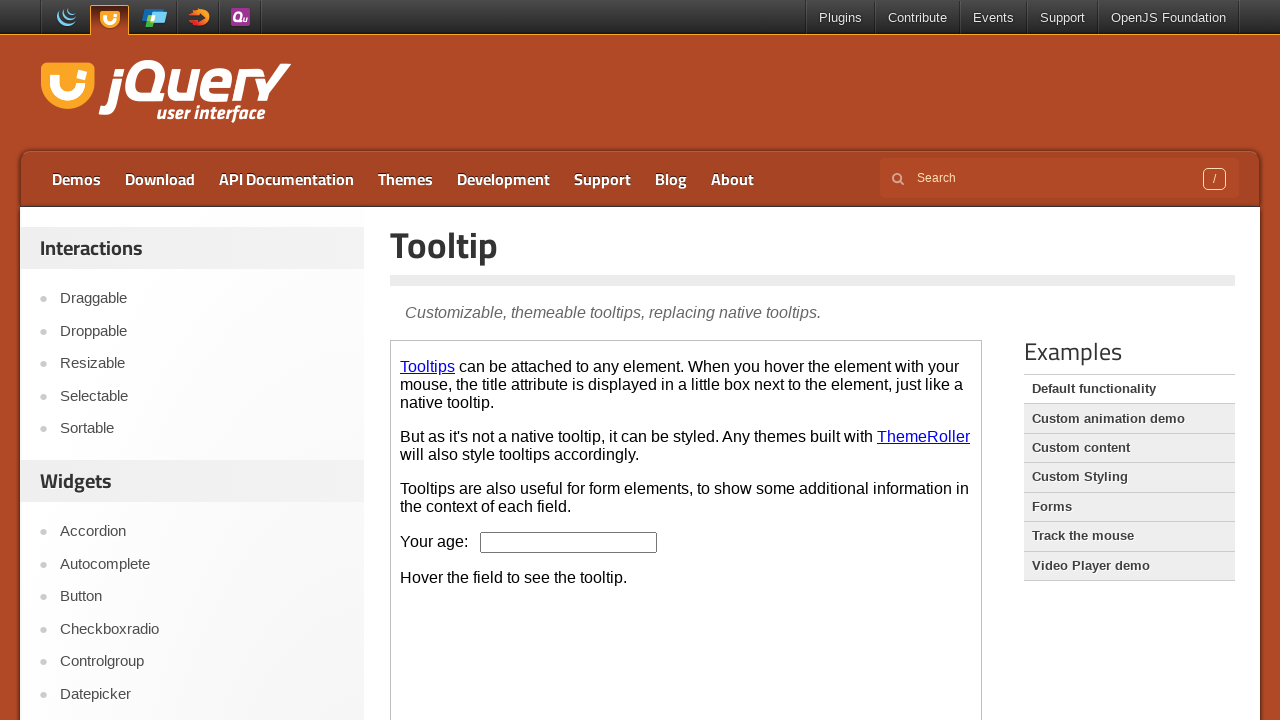

Located the demo frame
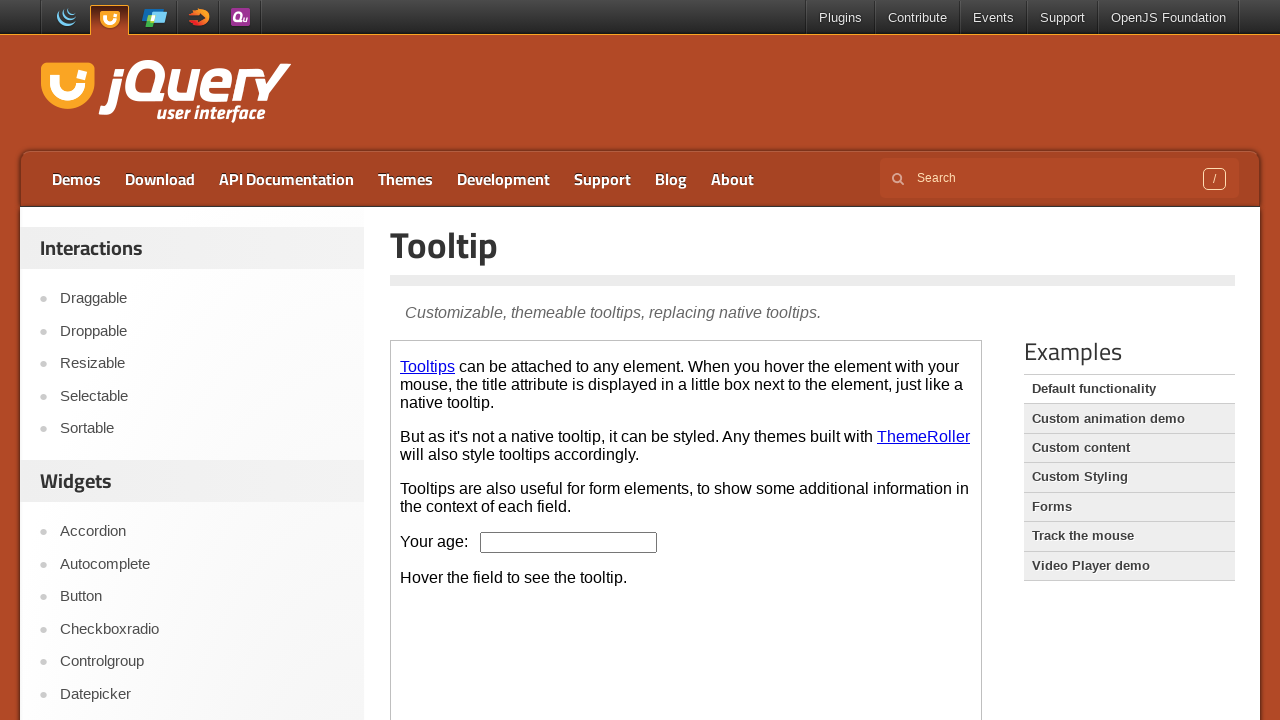

Hovered over the age field to trigger tooltip at (569, 542) on .demo-frame >> internal:control=enter-frame >> #age
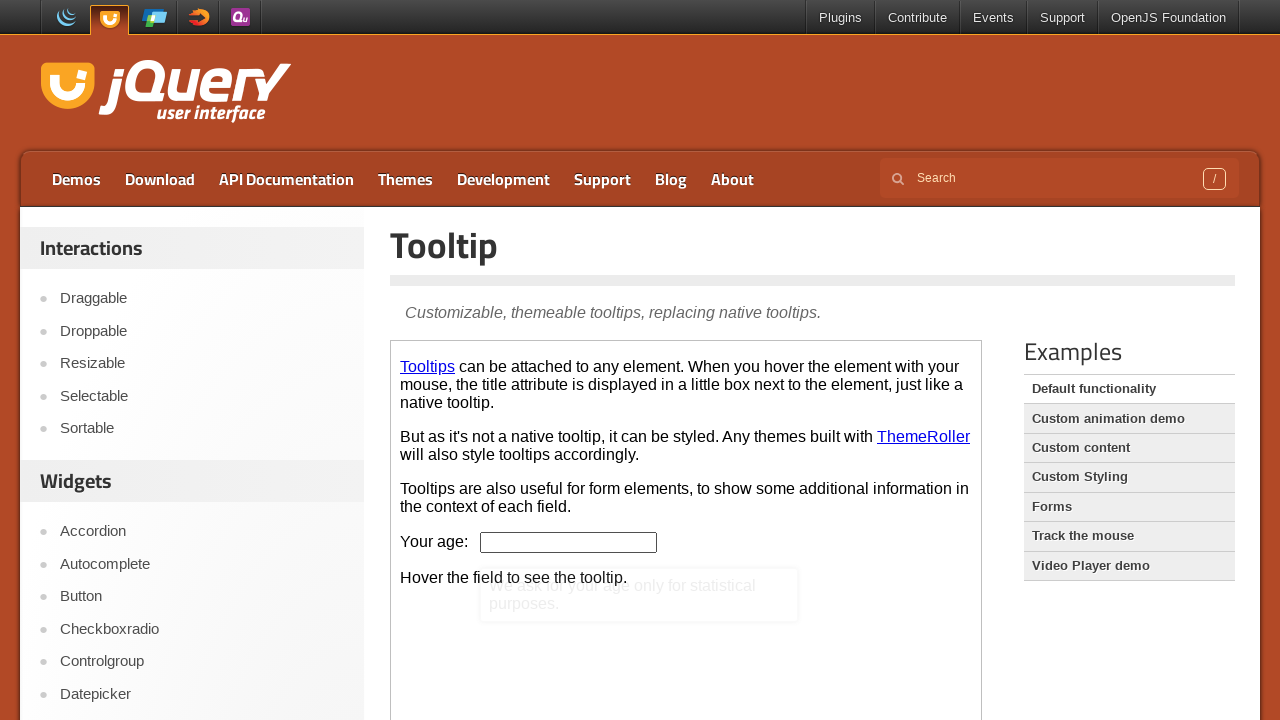

Located the tooltip element
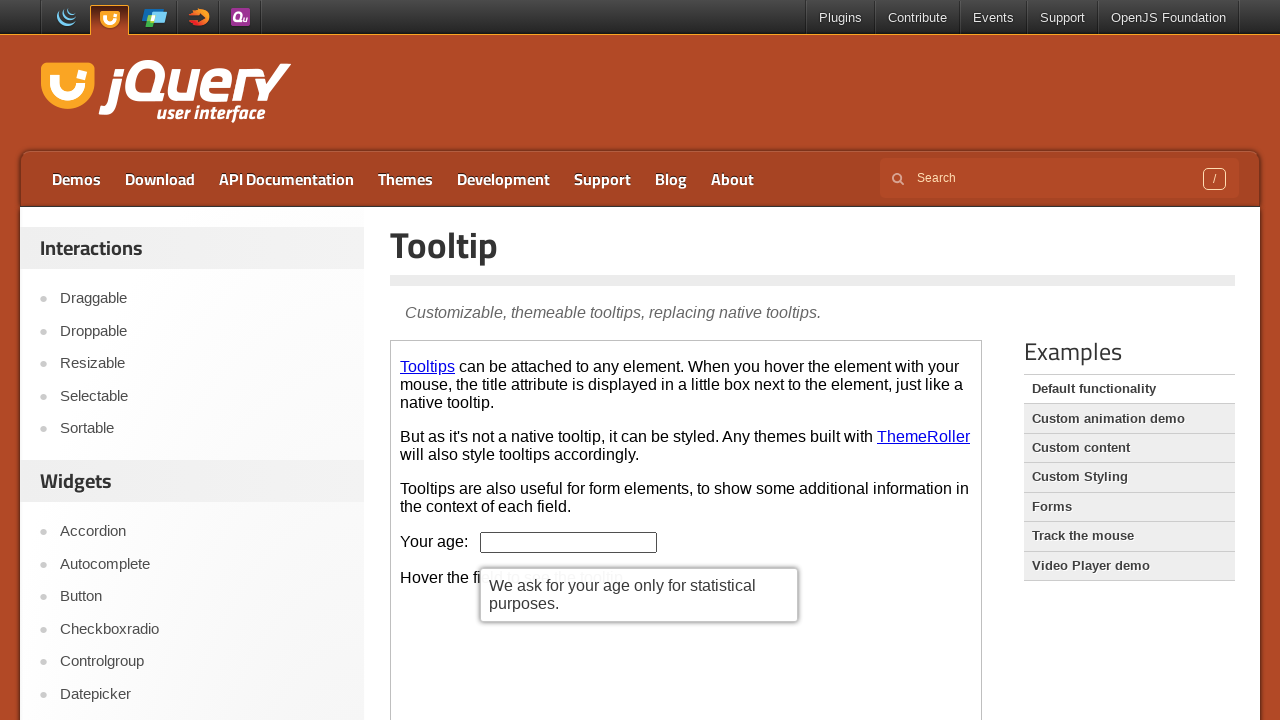

Tooltip became visible
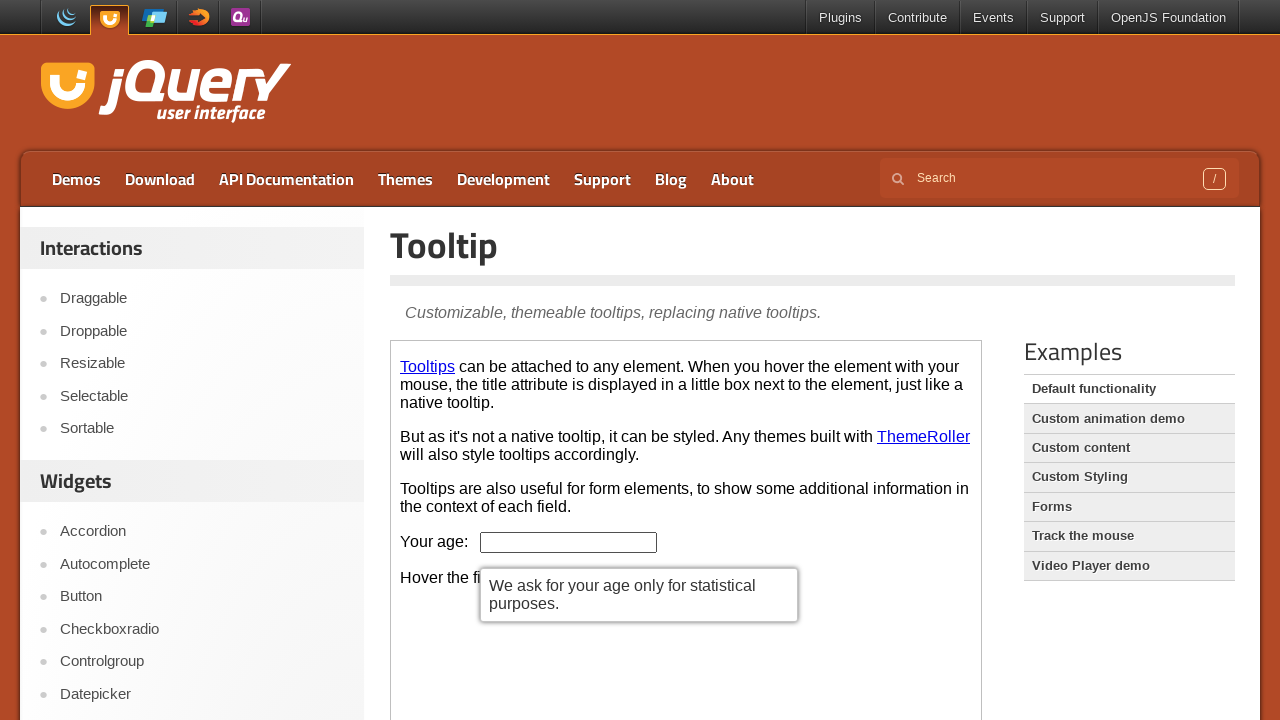

Verified tooltip text matches expected message: 'We ask for your age only for statistical purposes.'
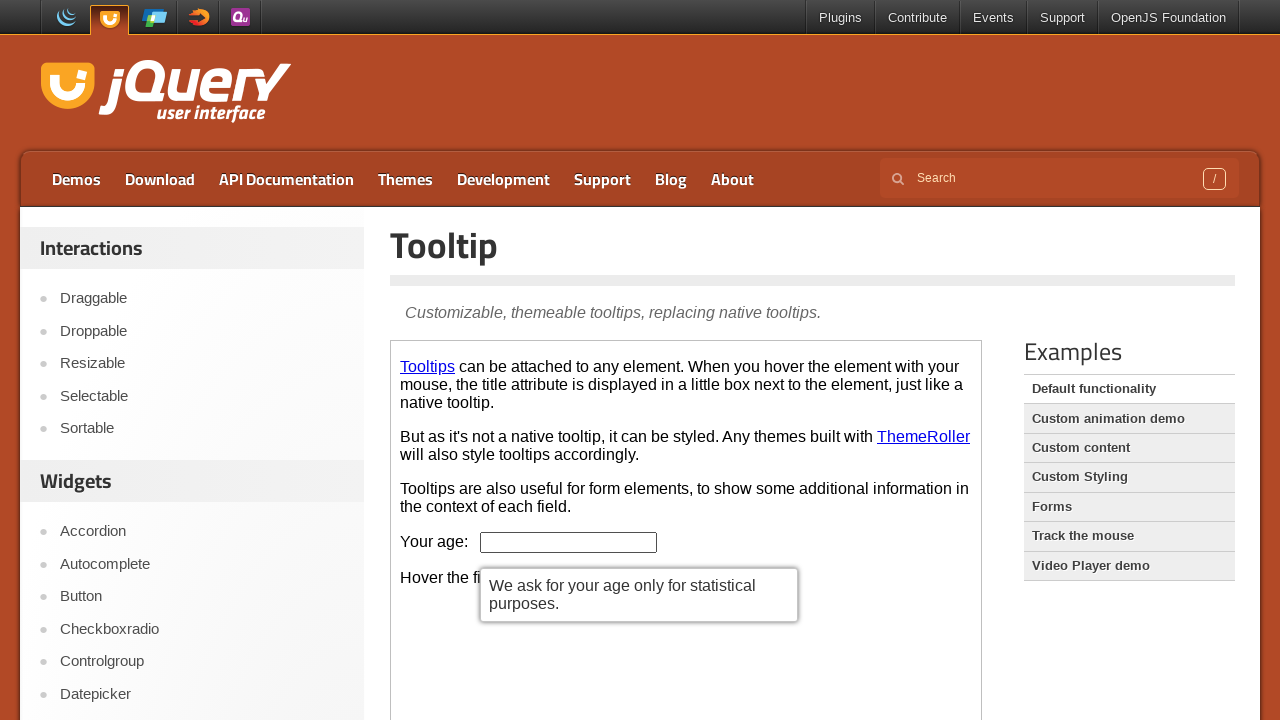

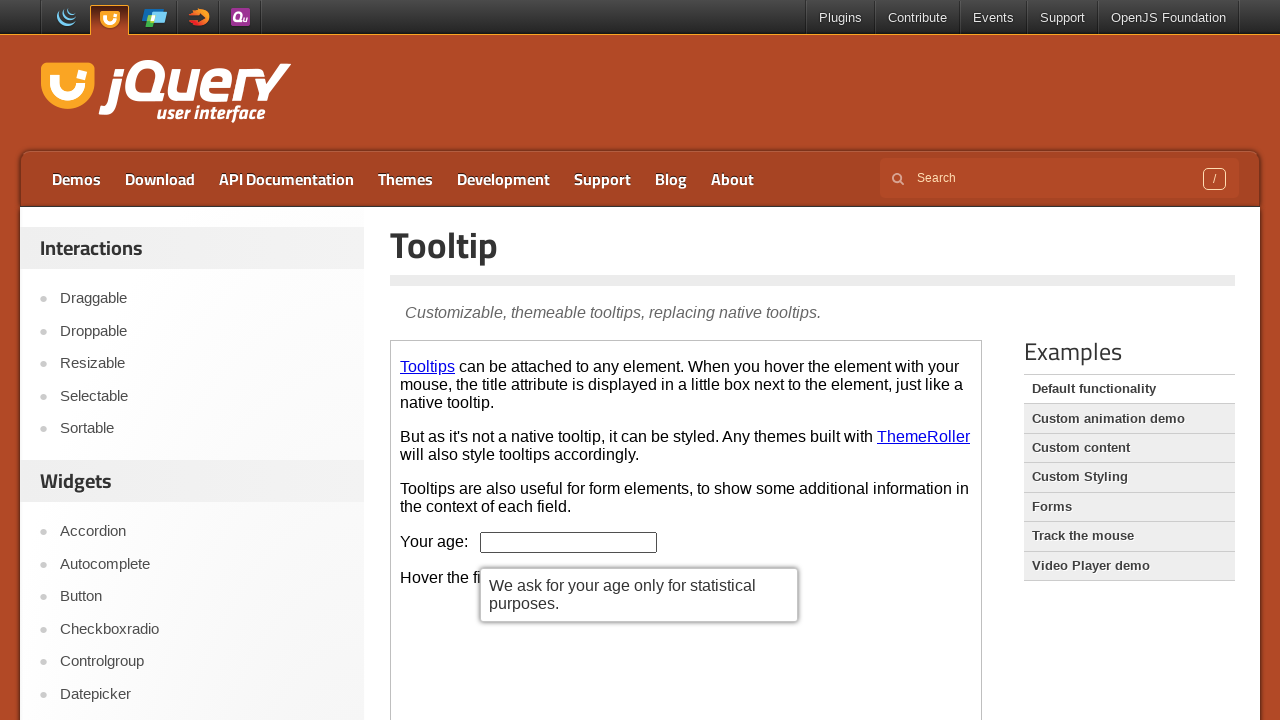